Navigates to Python.org homepage and verifies that event information is displayed in the events widget

Starting URL: https://www.python.org/

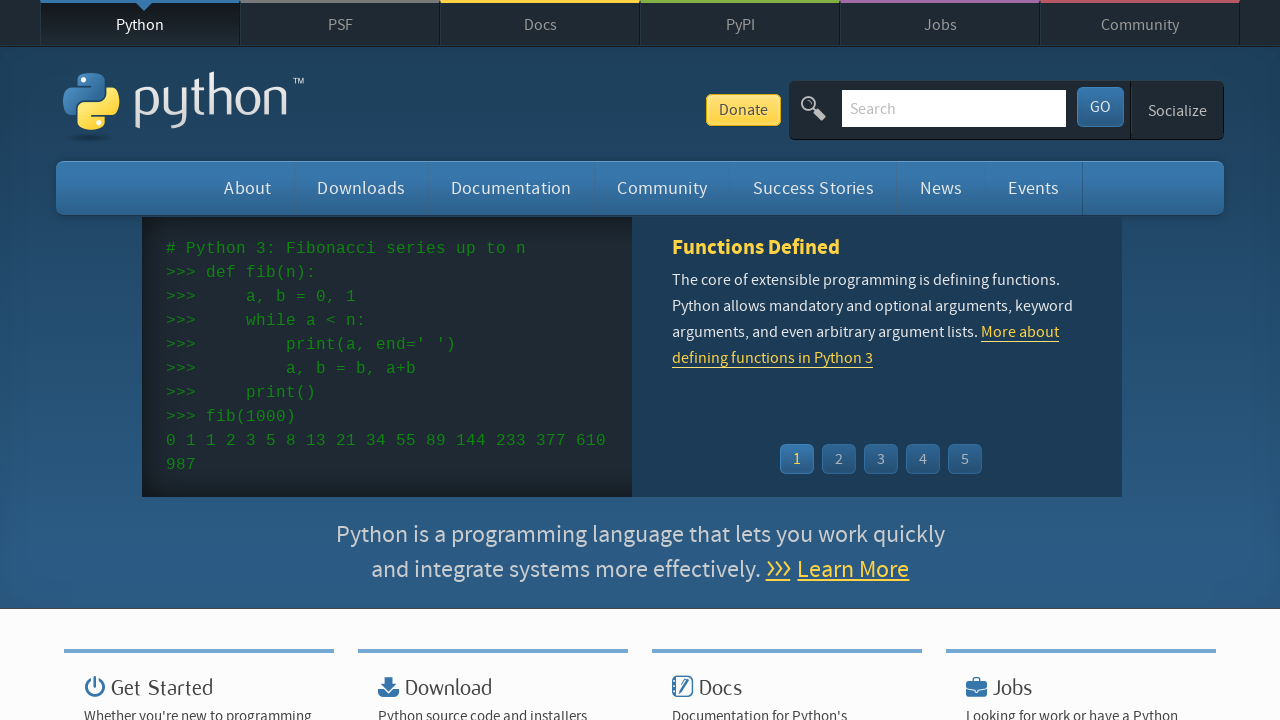

Navigated to Python.org homepage
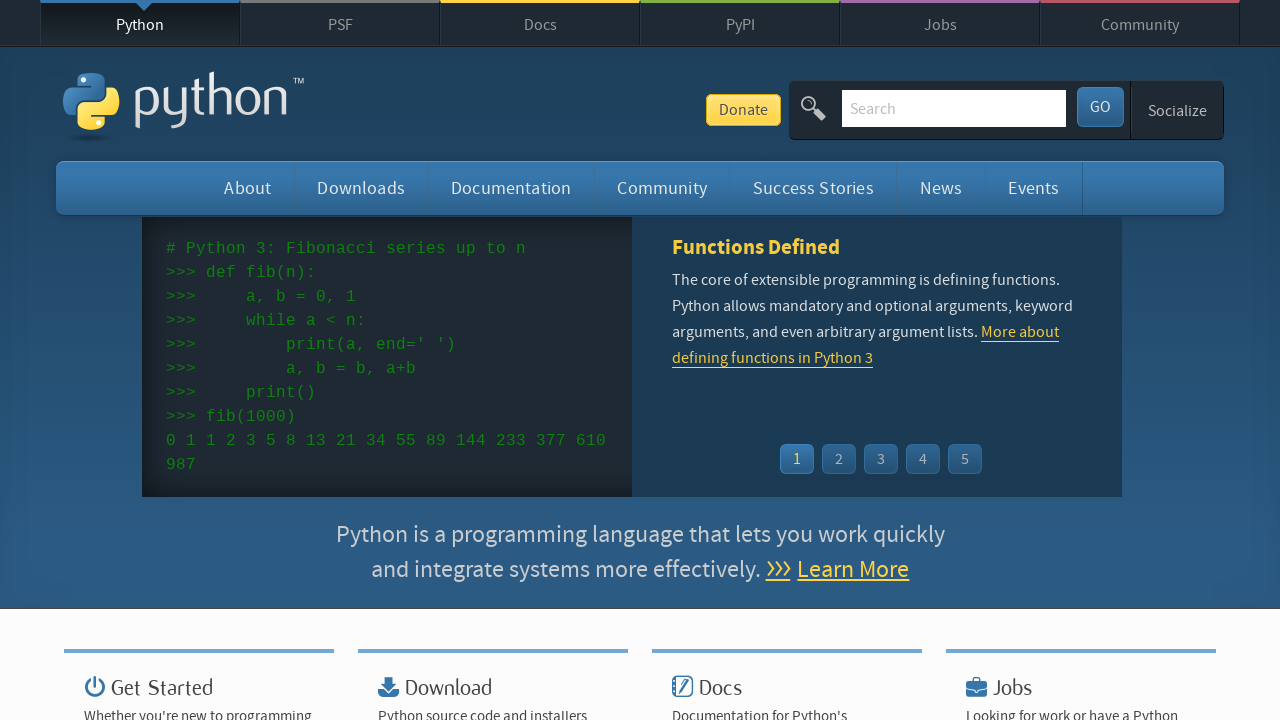

Event widget loaded on the page
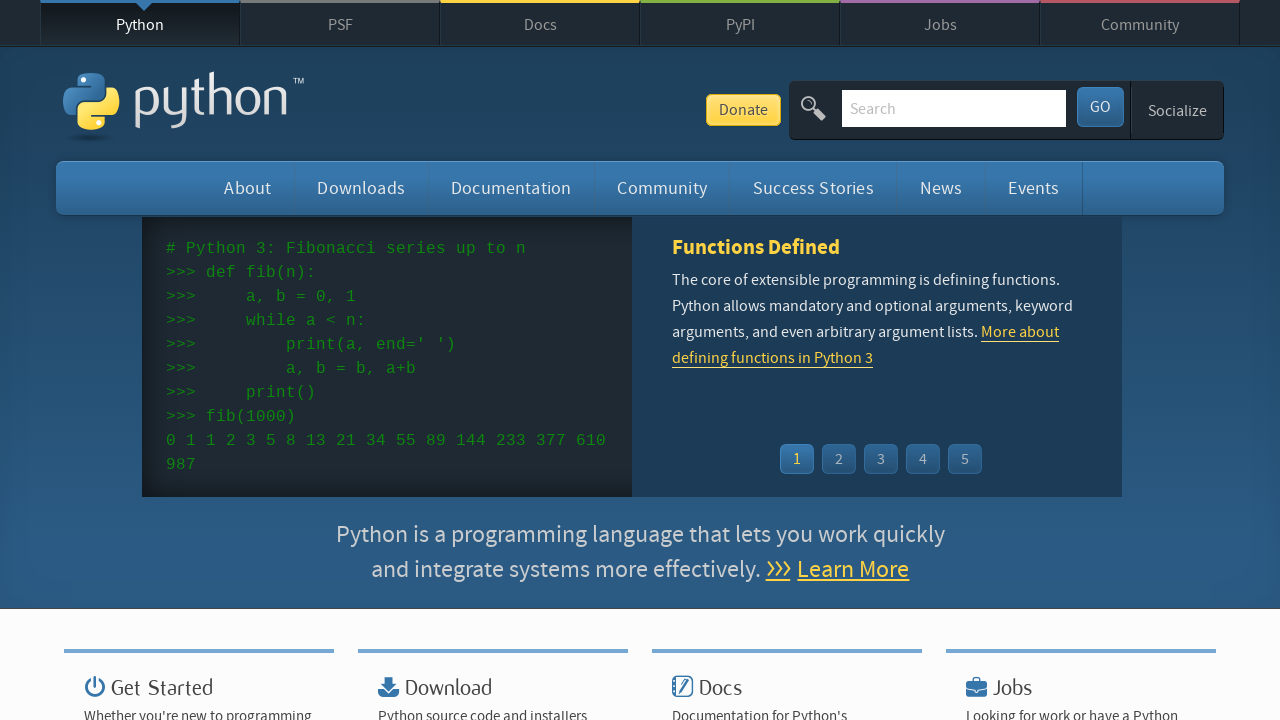

Event timestamps are displayed in the event widget
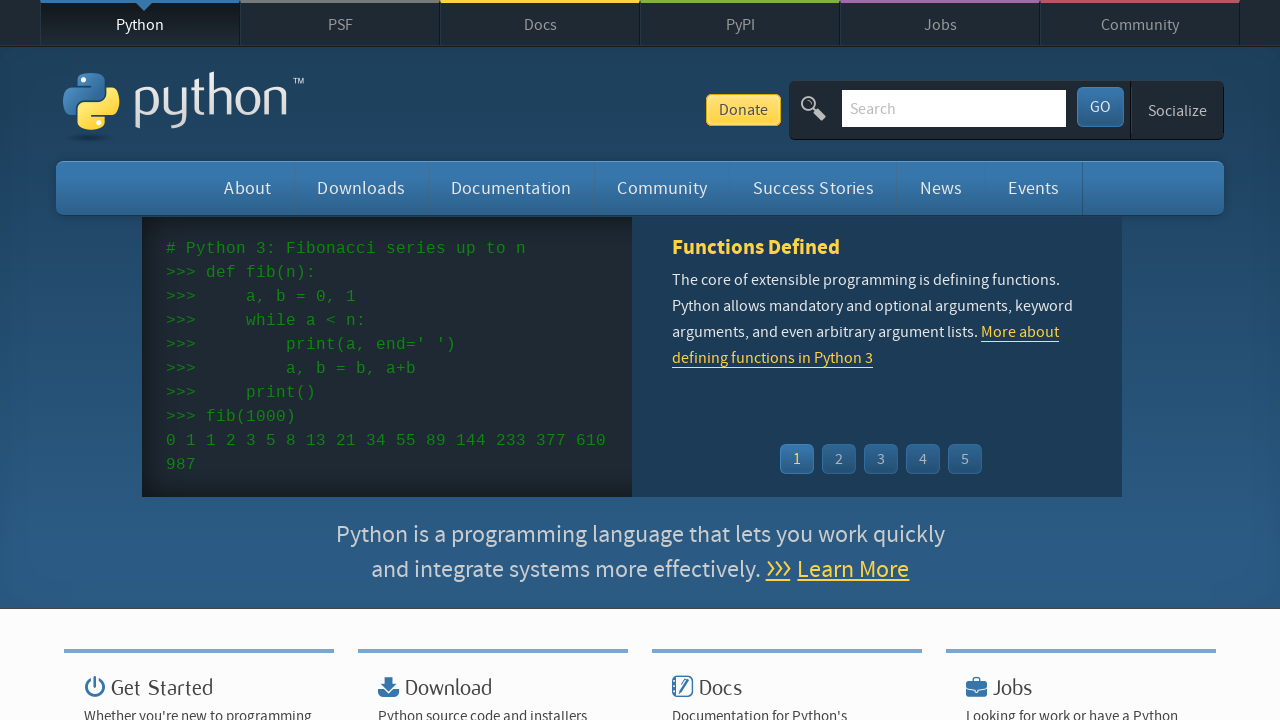

Event links are displayed in the event widget
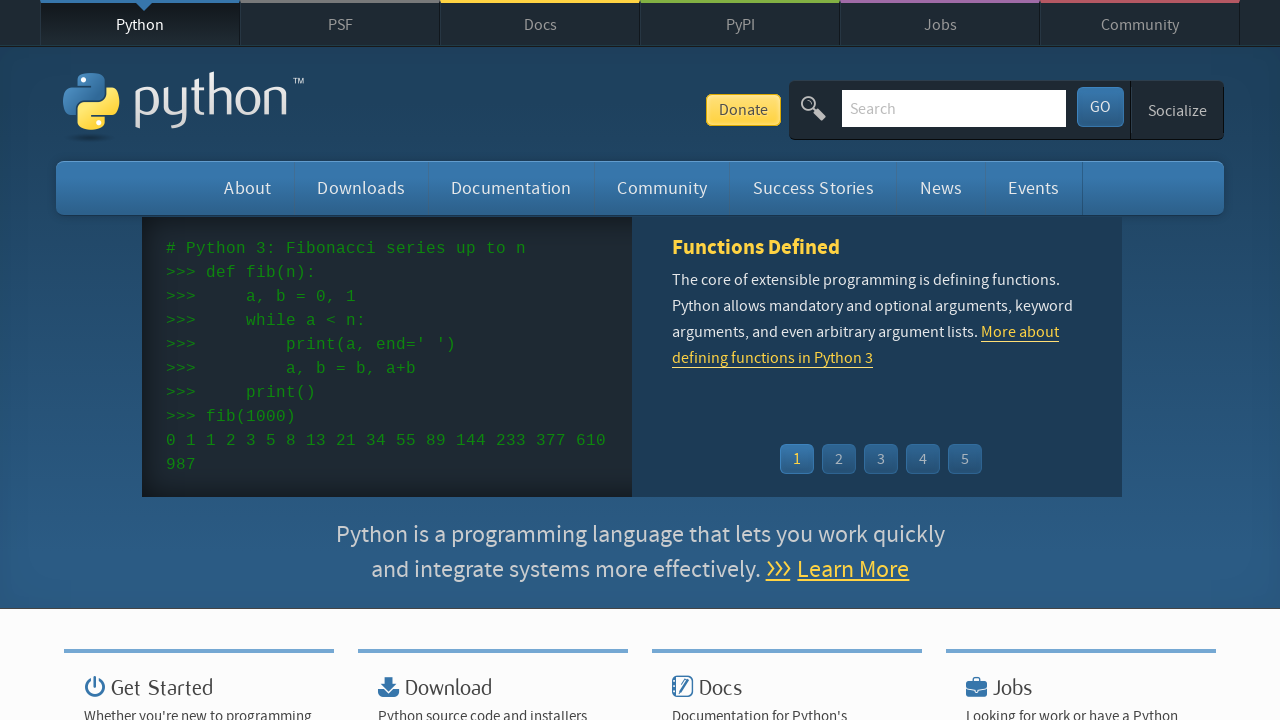

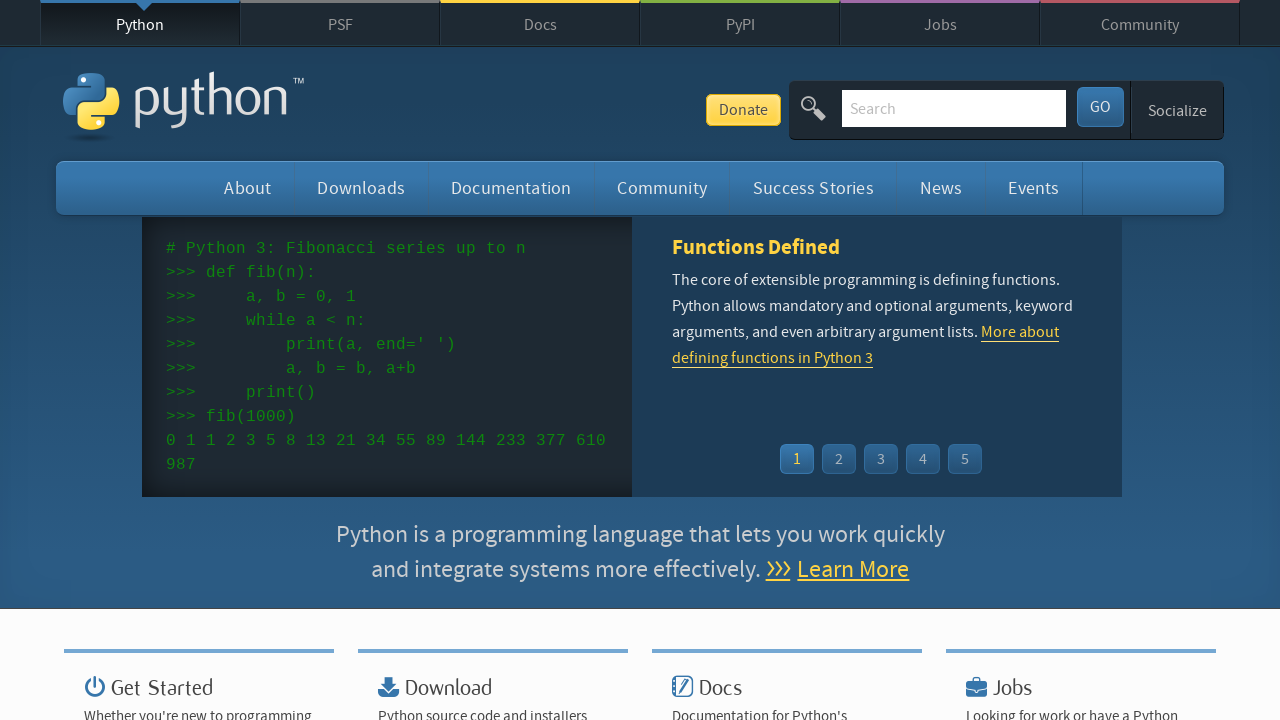